Navigates to Key Presses page, fills an input field, and verifies the input value

Starting URL: https://the-internet.herokuapp.com/

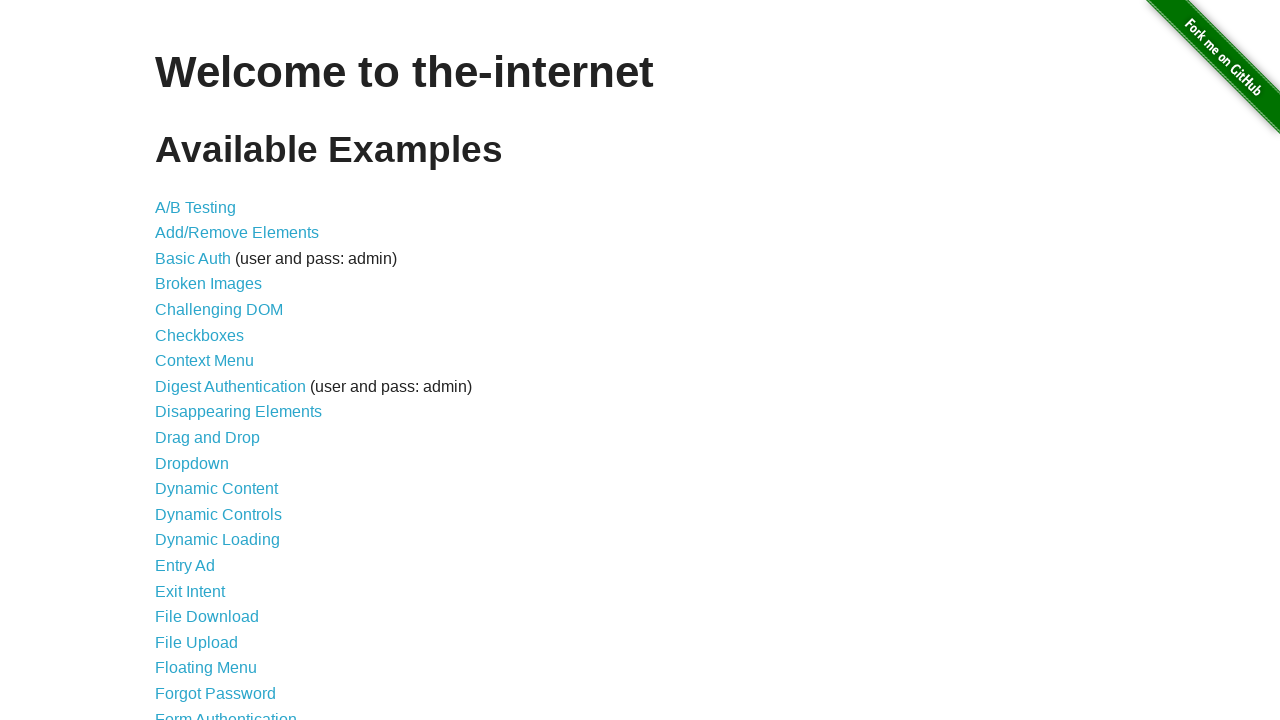

Clicked on Key Presses link at (200, 360) on internal:text="Key Presses"i
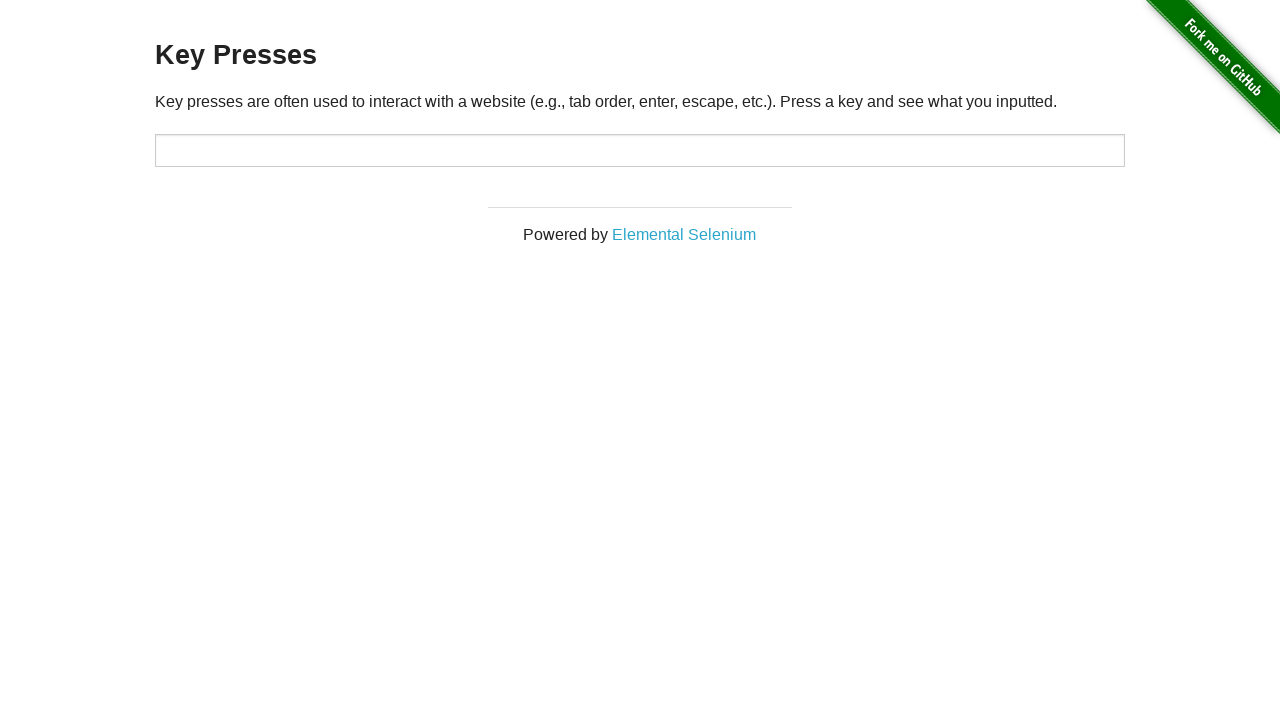

Filled input field with value '12' on #target
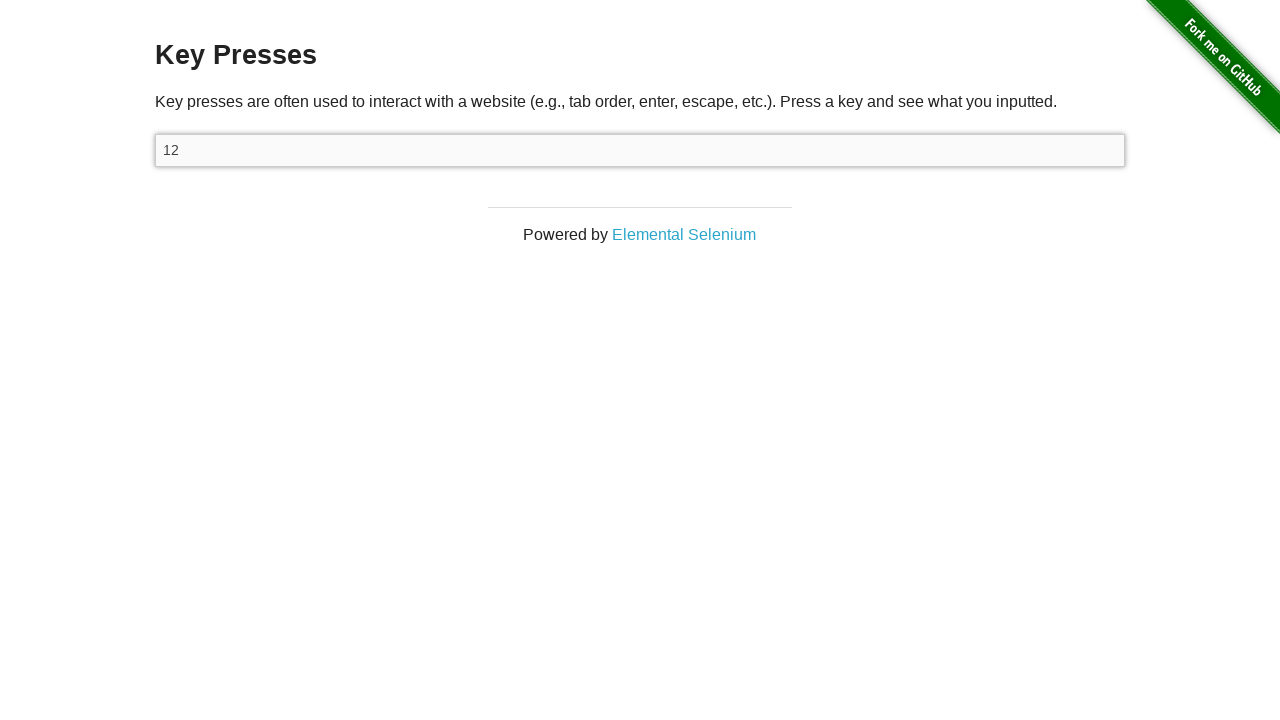

Verified input field contains '12'
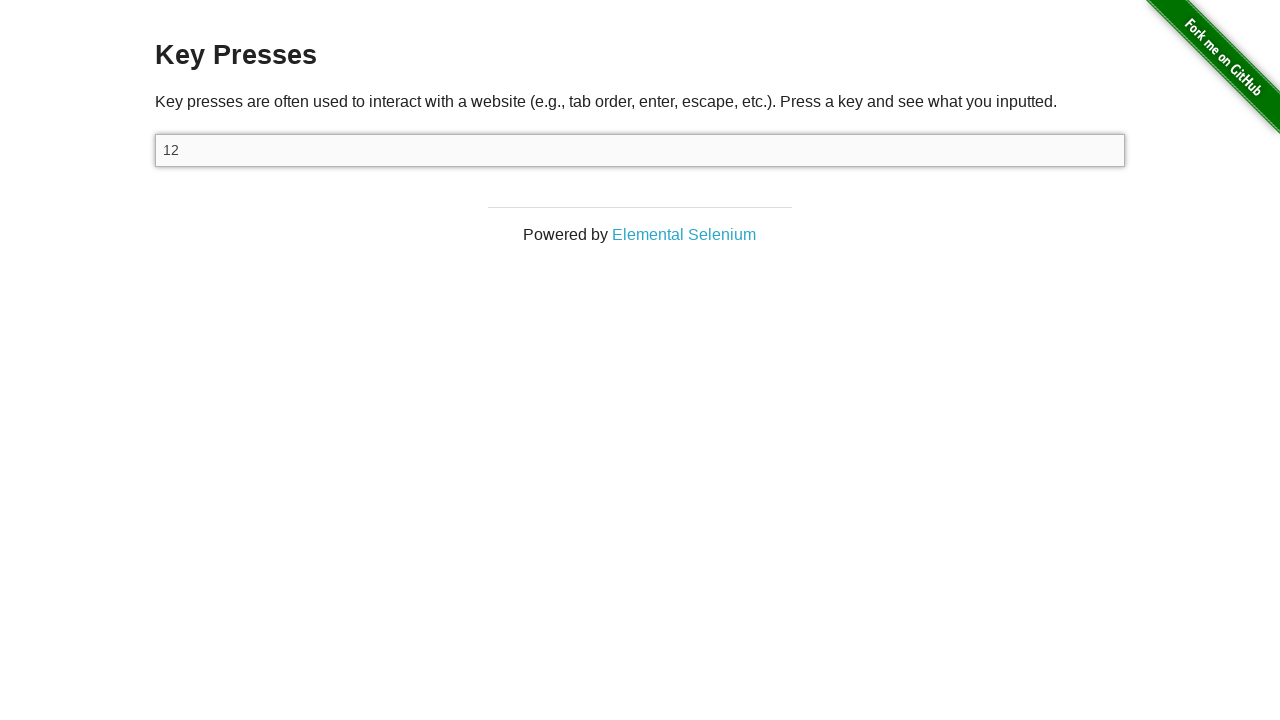

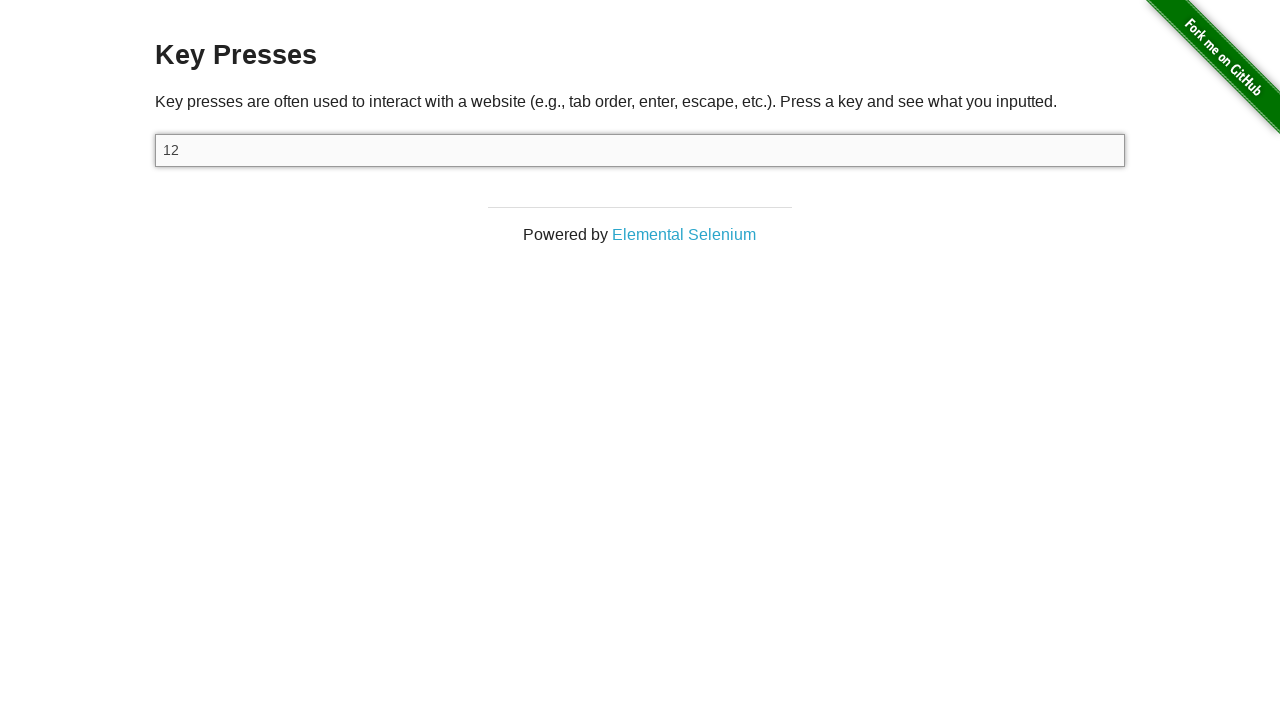